Navigates to an online grocery store and adds multiple vegetables (Cucumber, Brocolli, Beetroot, Carrot) to the shopping cart by matching product names and clicking their add to cart buttons

Starting URL: https://rahulshettyacademy.com/seleniumPractise/

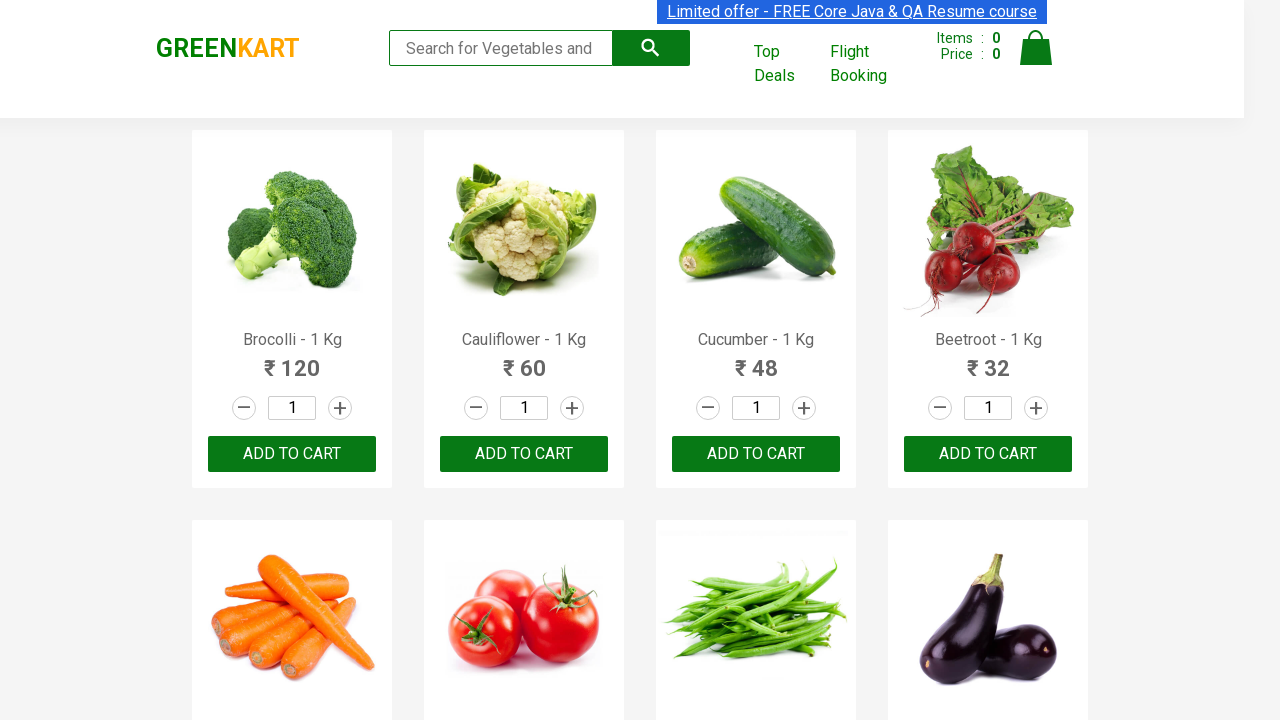

Waited for product names to load
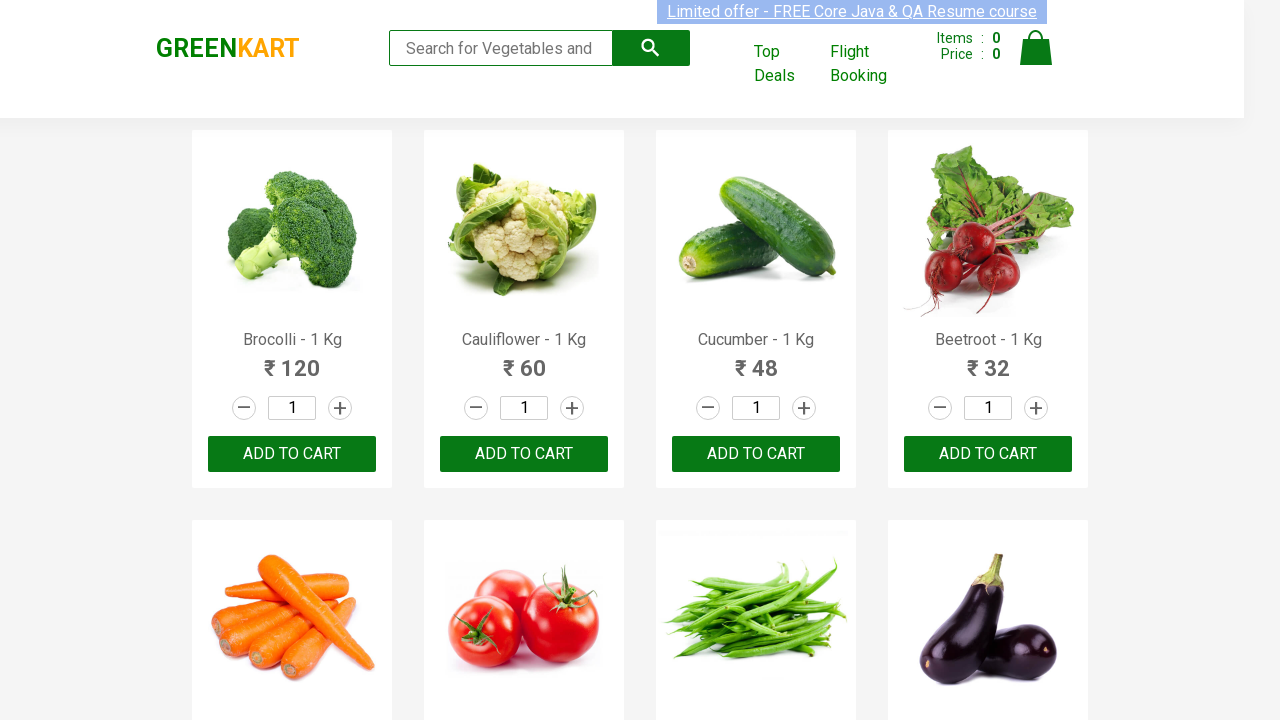

Retrieved all product elements from page
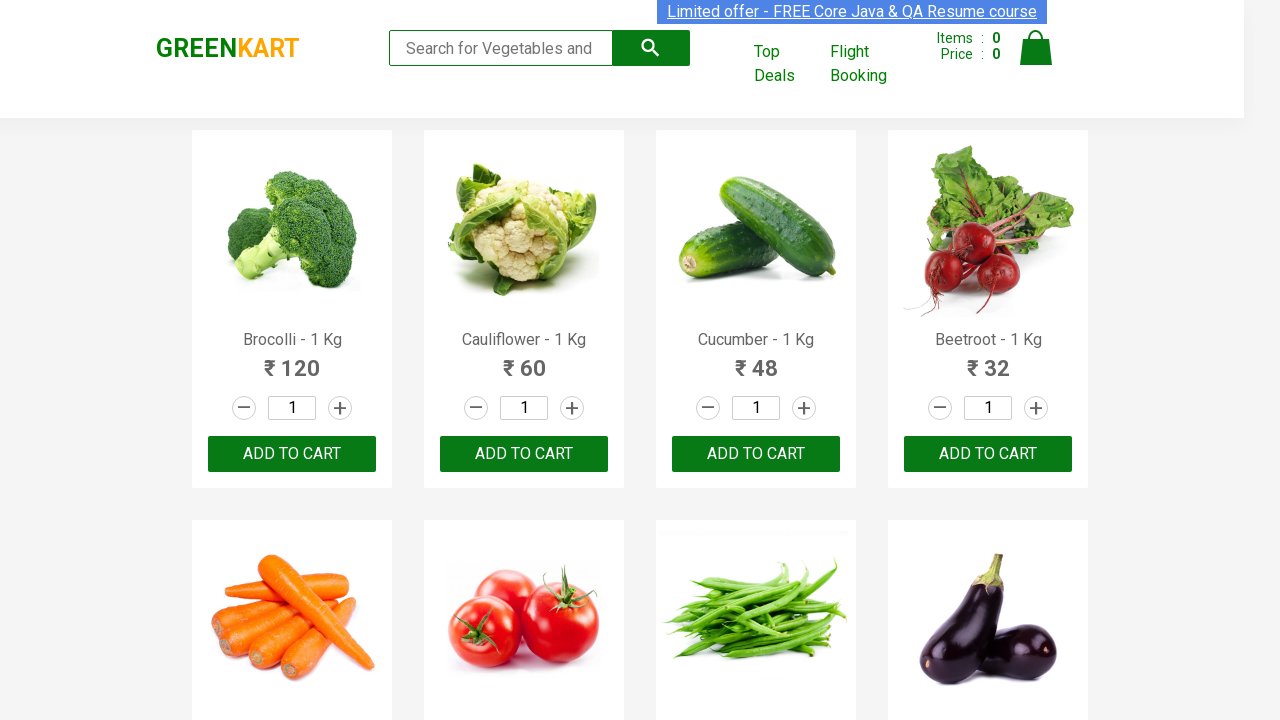

Clicked 'Add to Cart' button for Brocolli at (292, 454) on div.product-action > button >> nth=0
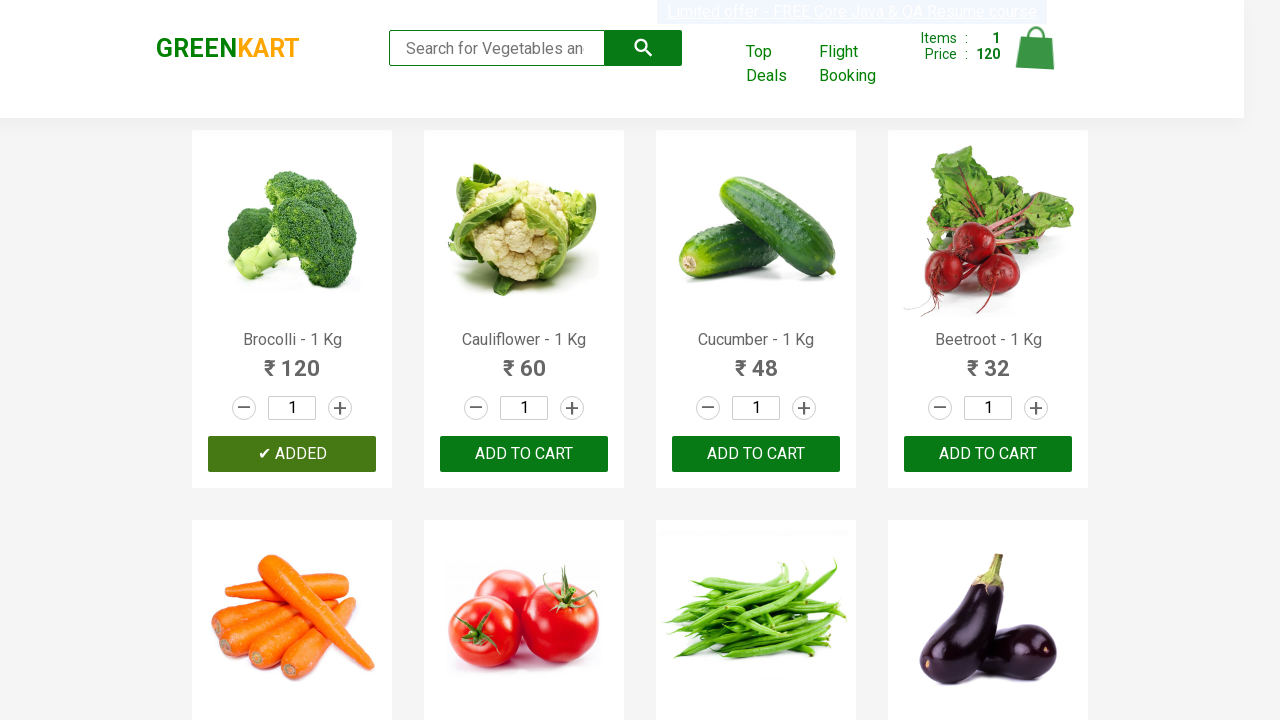

Clicked 'Add to Cart' button for Cucumber at (756, 454) on div.product-action > button >> nth=2
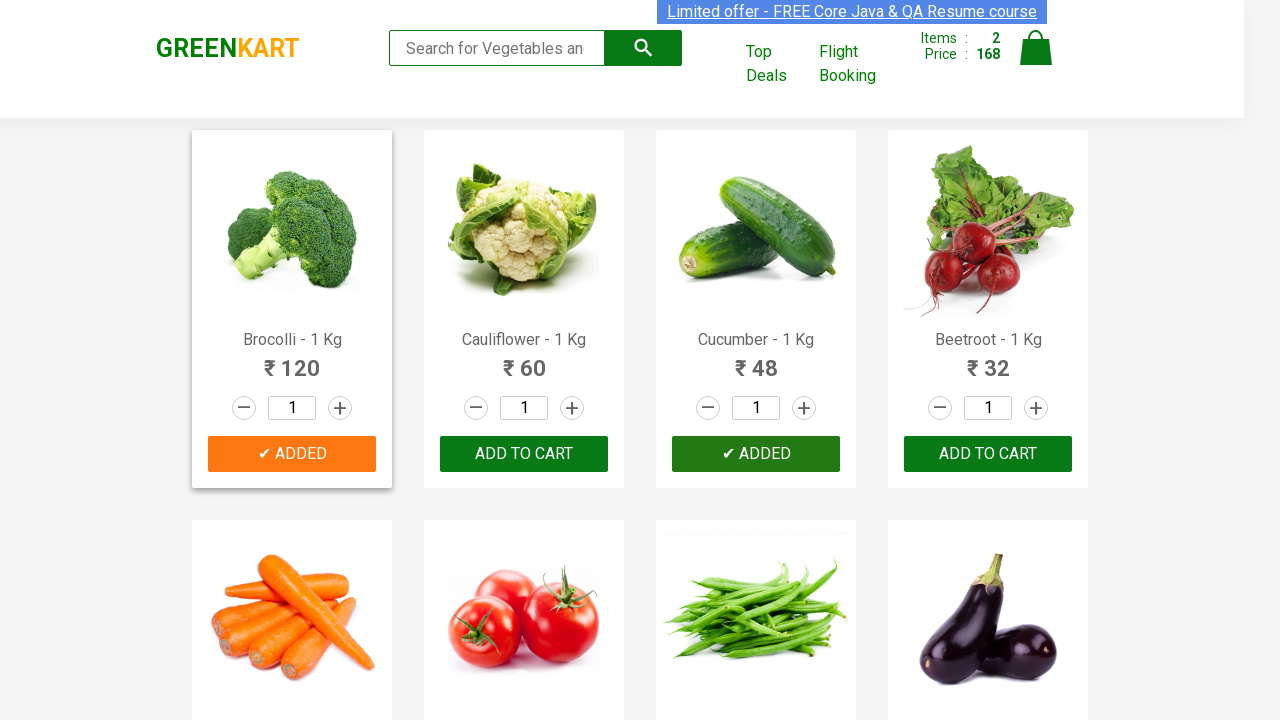

Clicked 'Add to Cart' button for Beetroot at (988, 454) on div.product-action > button >> nth=3
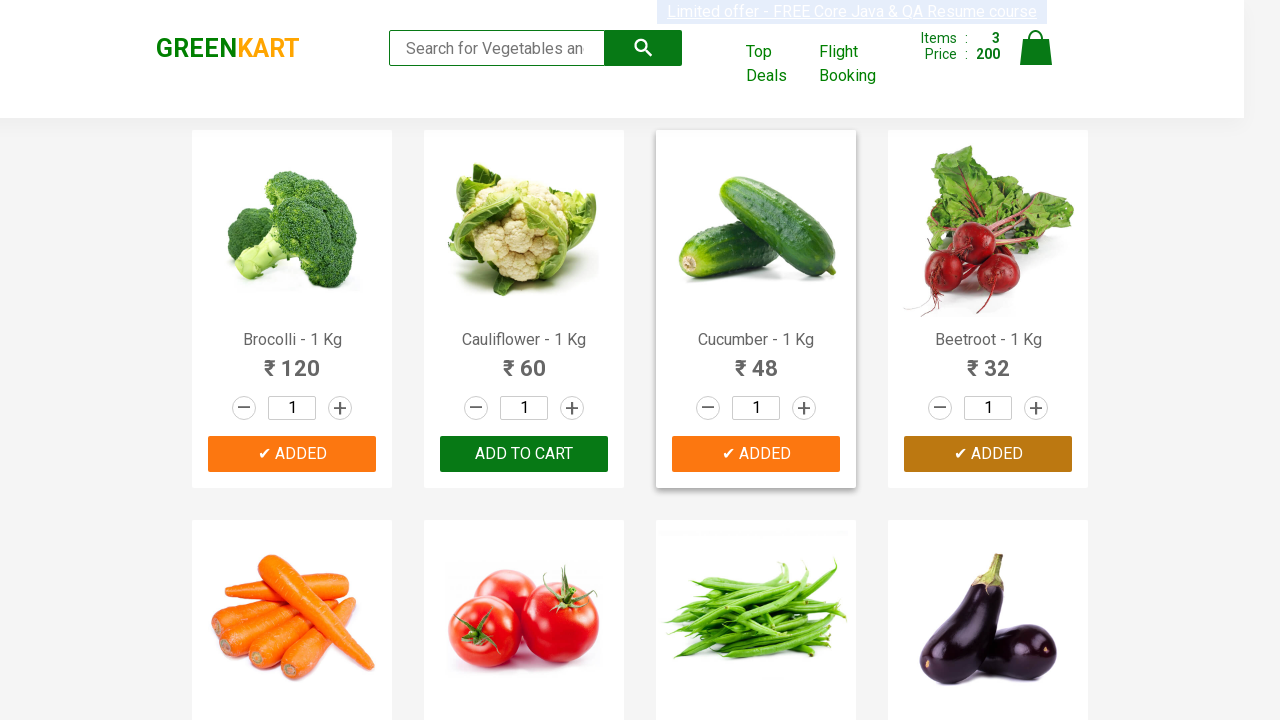

Clicked 'Add to Cart' button for Carrot at (292, 360) on div.product-action > button >> nth=4
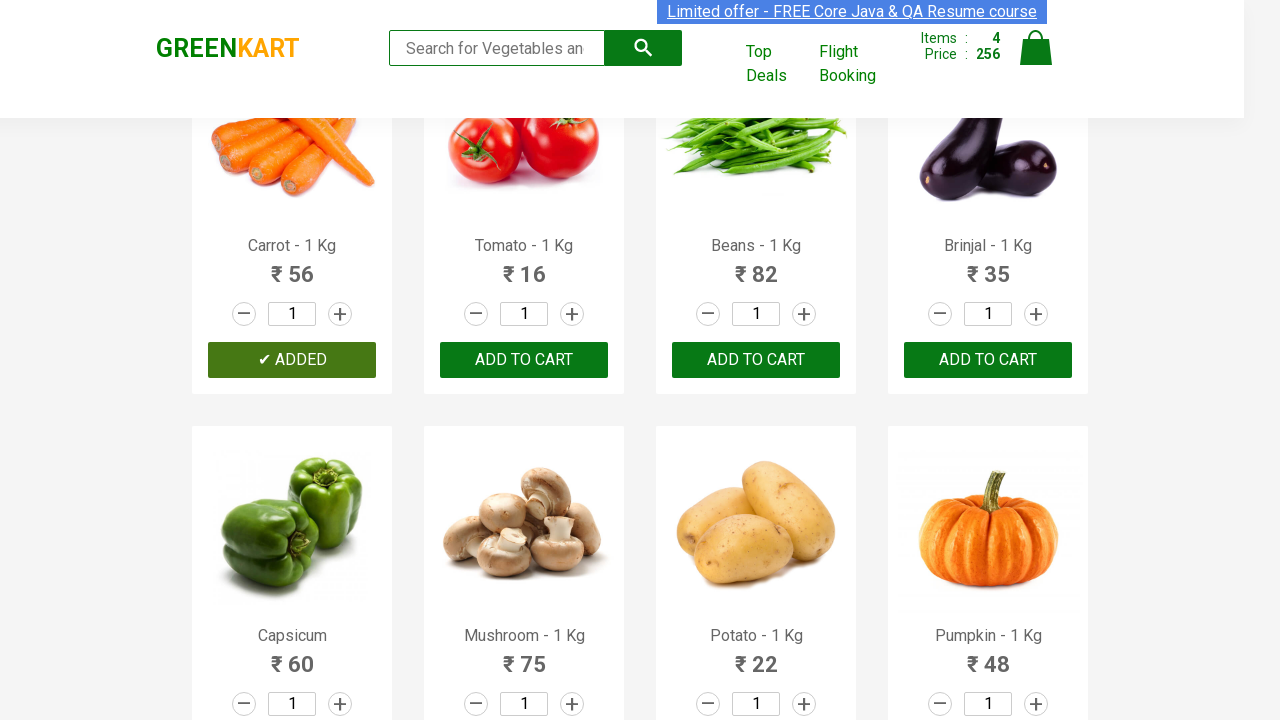

Successfully added all 4 vegetables (Cucumber, Brocolli, Beetroot, Carrot) to cart
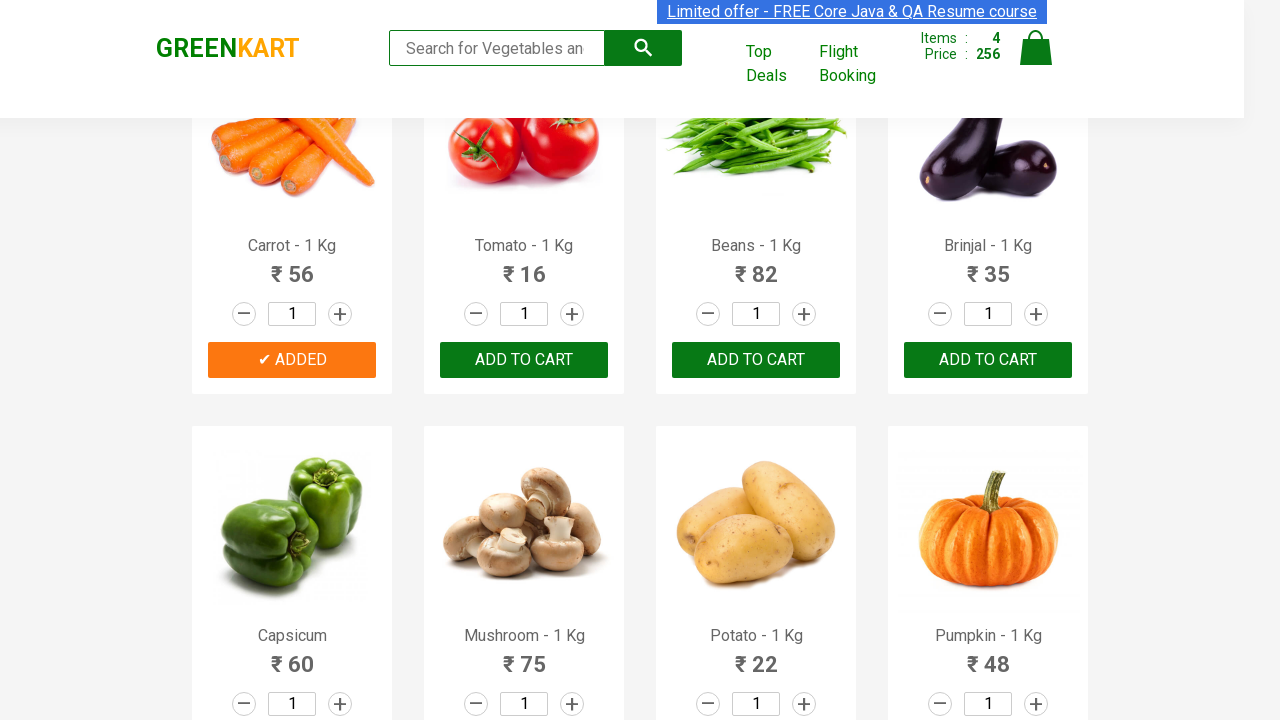

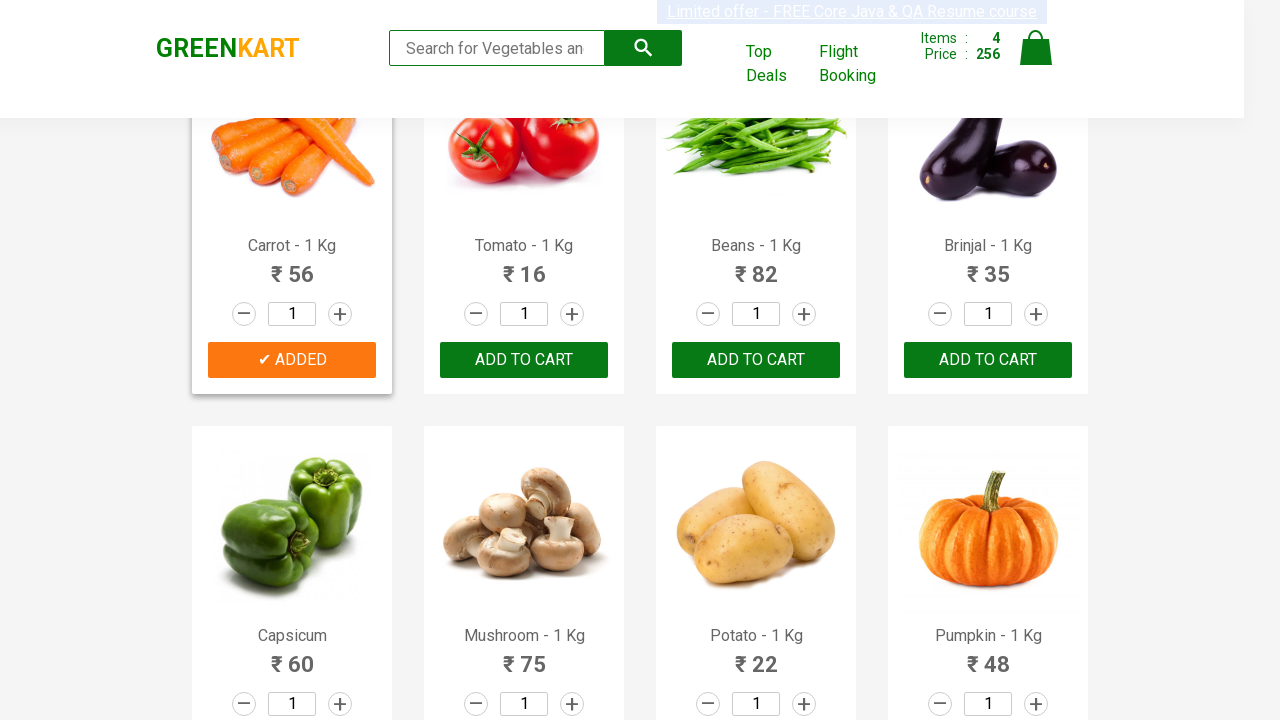